Navigates to VyTrack website and clicks on the LOGIN link to verify navigation to login page

Starting URL: https://vytrack.com/

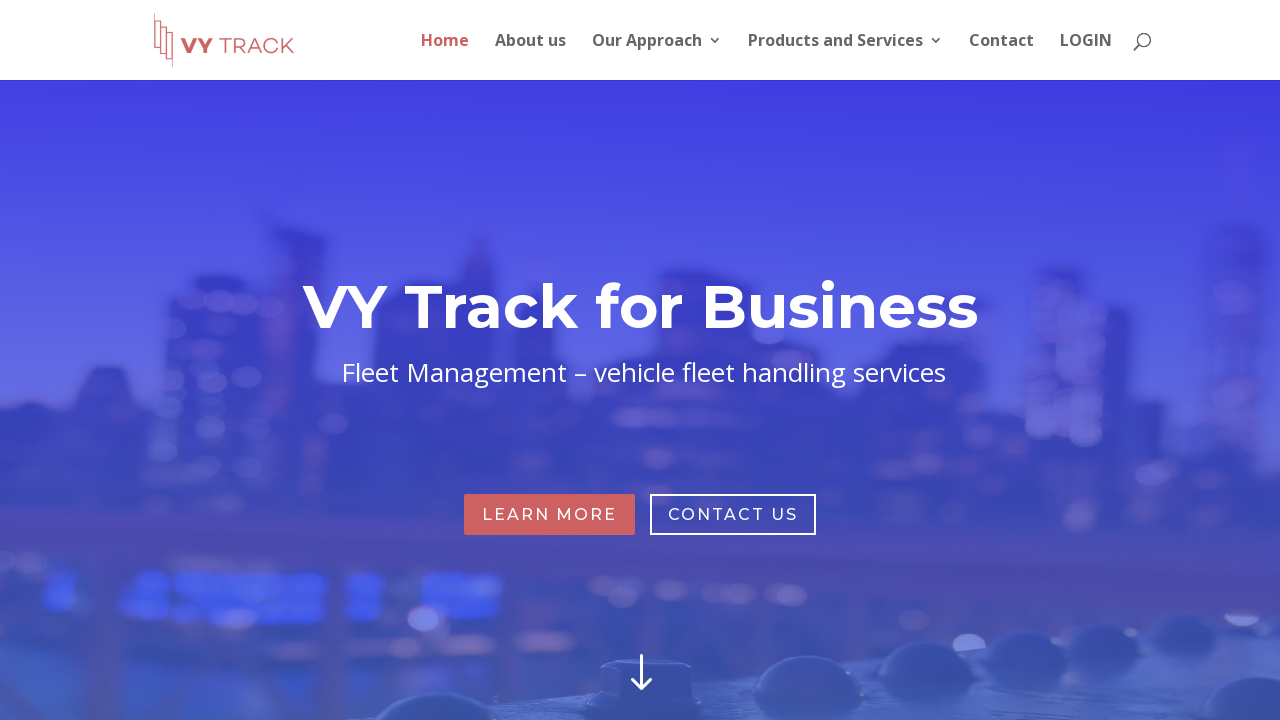

Navigated to VyTrack website homepage
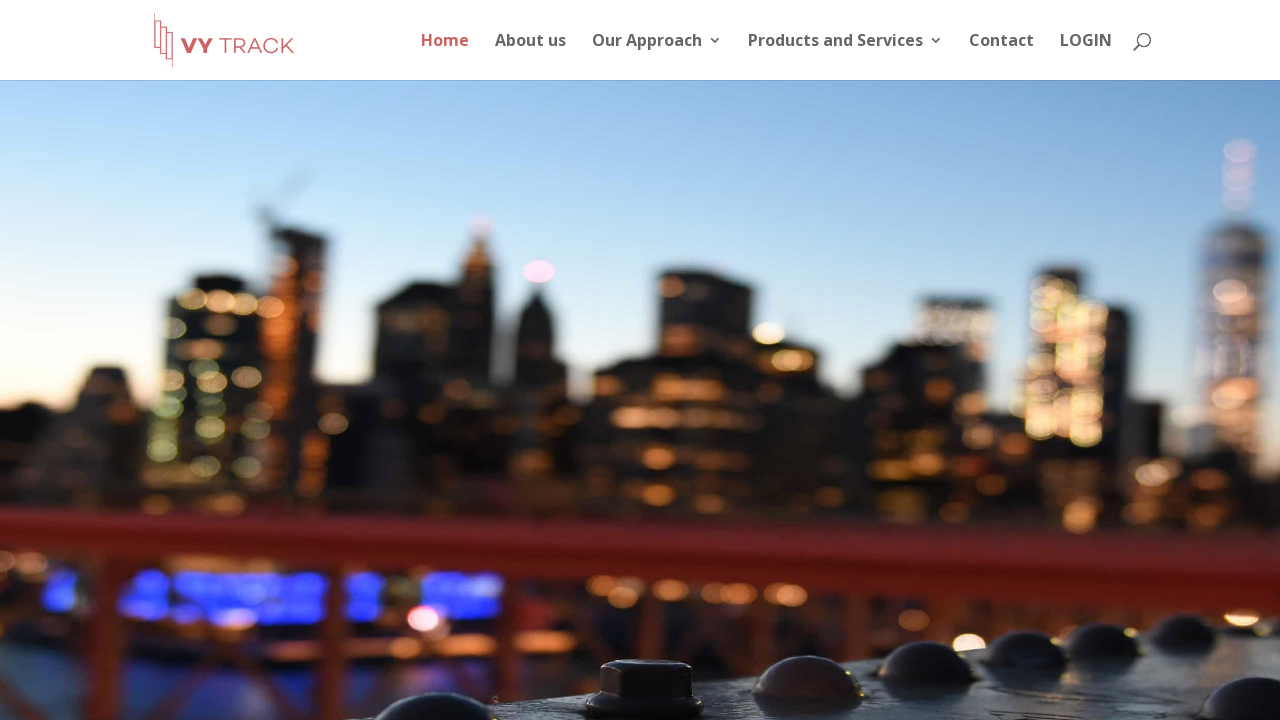

Clicked LOGIN link in the top menu at (1086, 56) on xpath=//ul[@id='top-menu']//a[.='LOGIN']
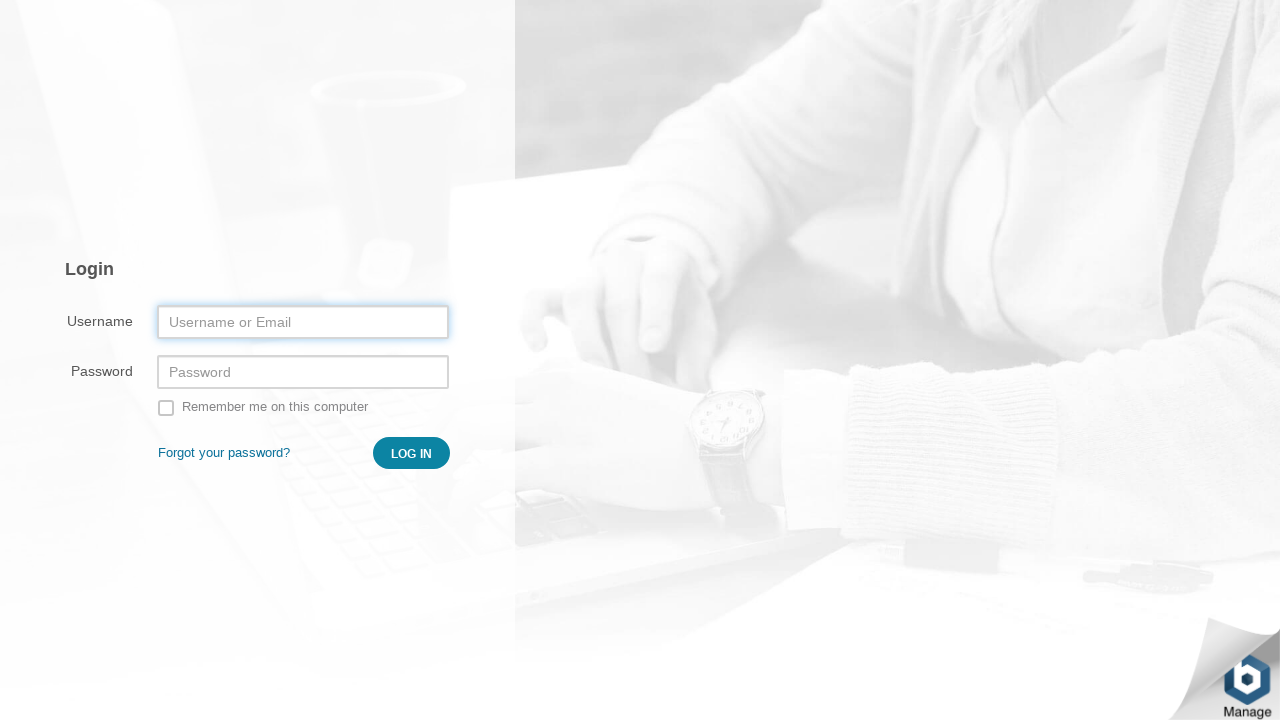

Page load state completed after navigation
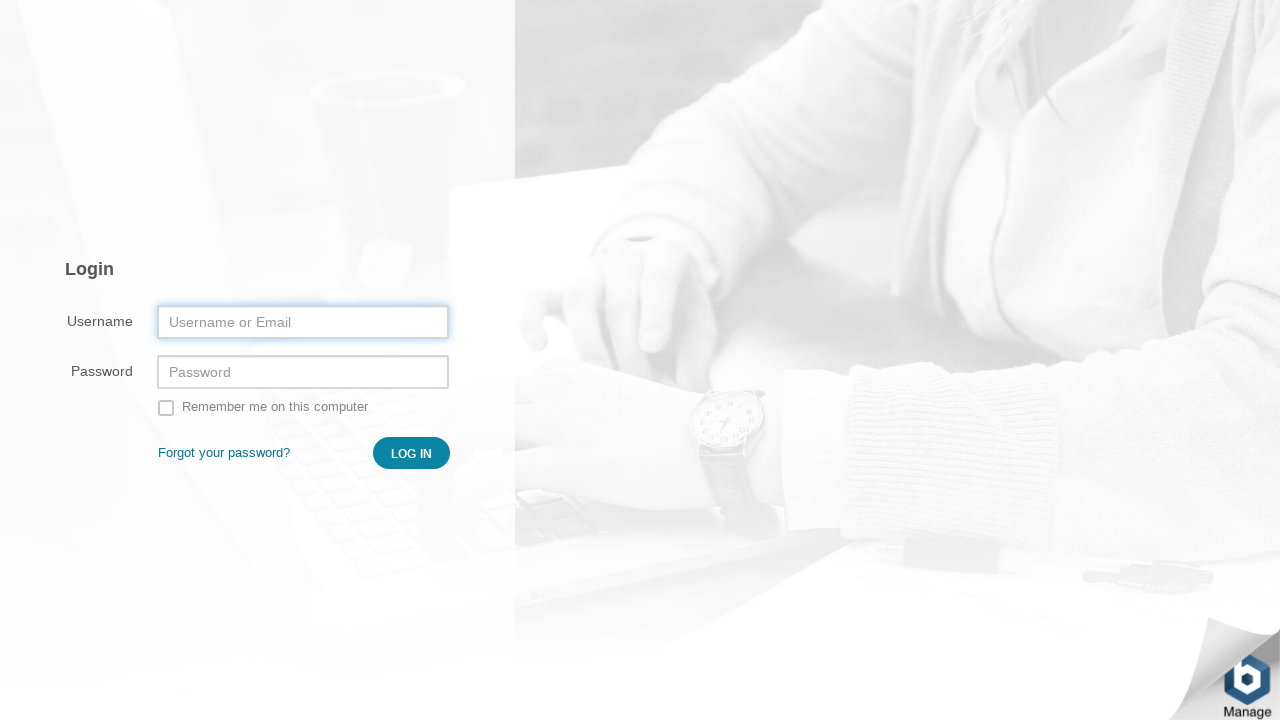

Verified URL contains 'login' - assertion passed
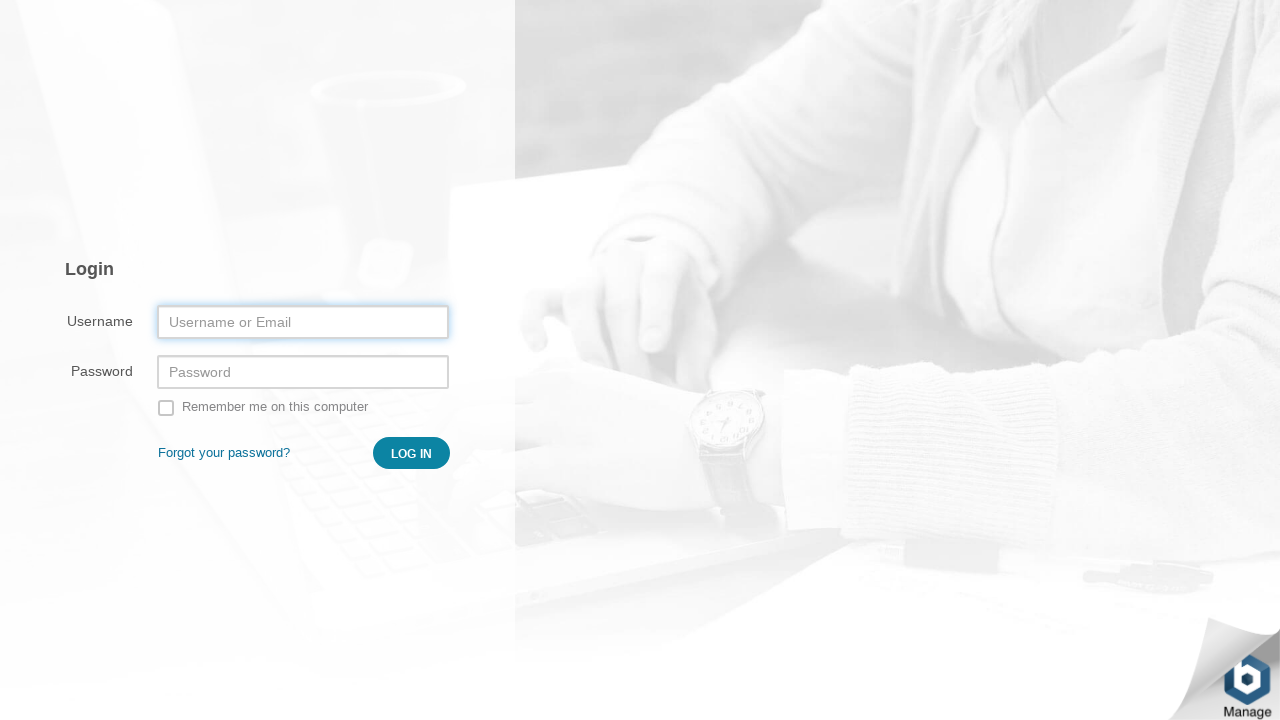

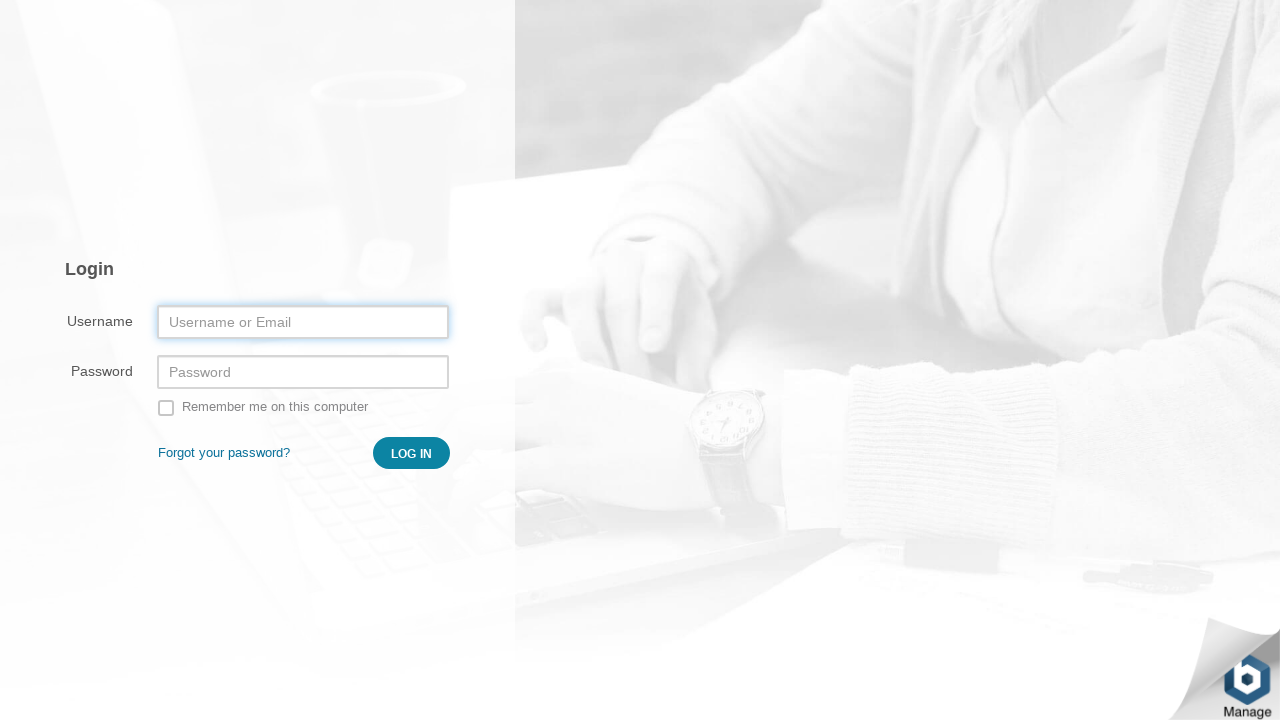